Navigates to a product and adds it to the shopping cart

Starting URL: https://www.demoblaze.com/

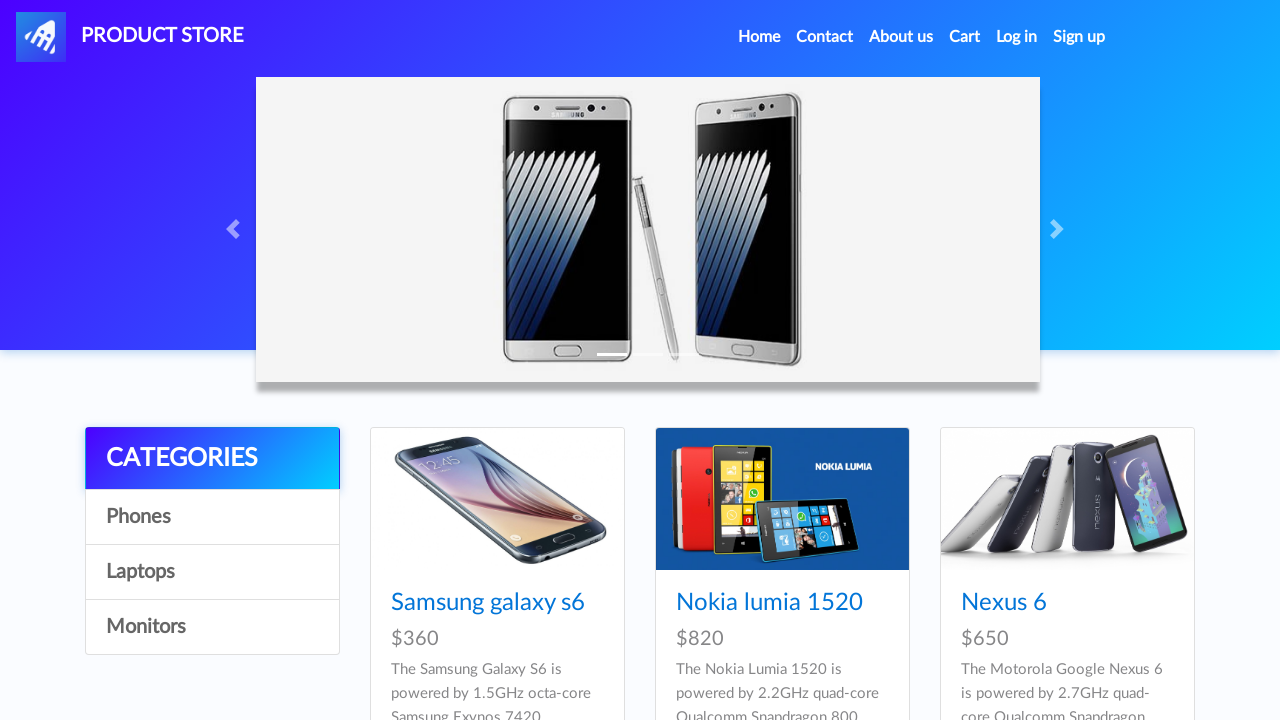

Clicked on first product in catalog at (488, 603) on xpath=//div[@id='tbodyid']//a[contains(@class, 'hrefch')]
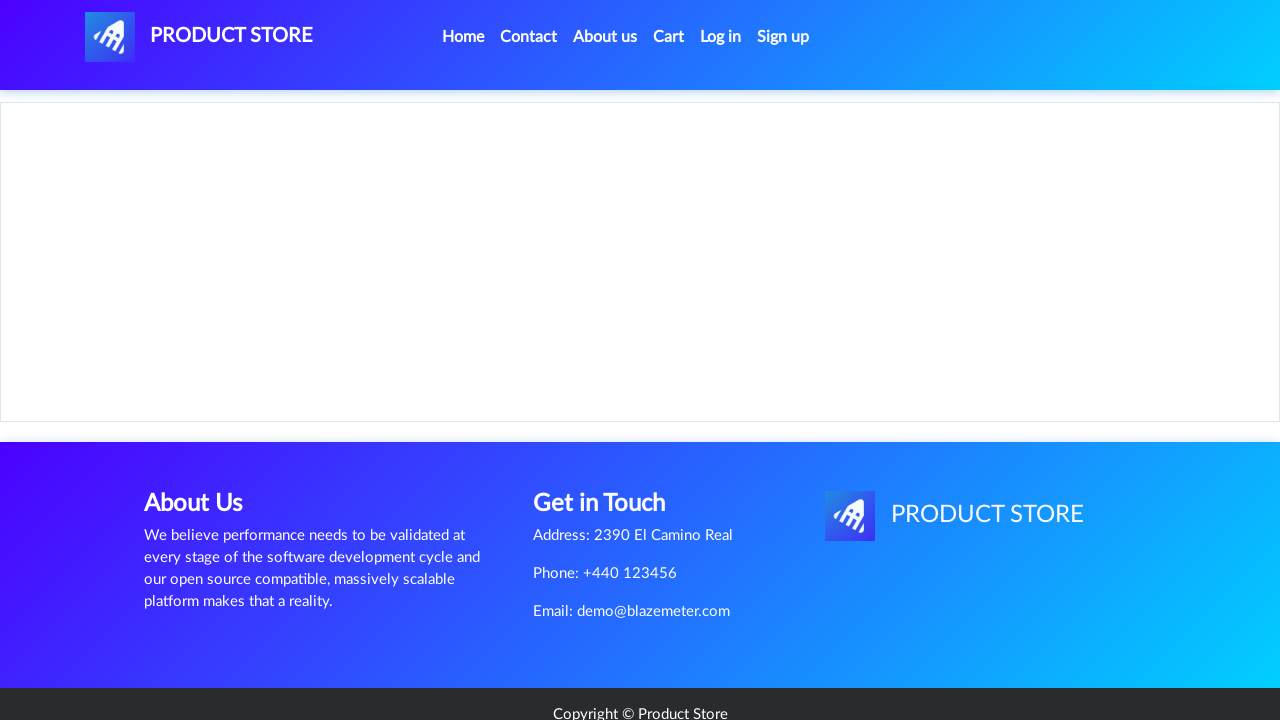

Product page loaded and 'Add to cart' button appeared
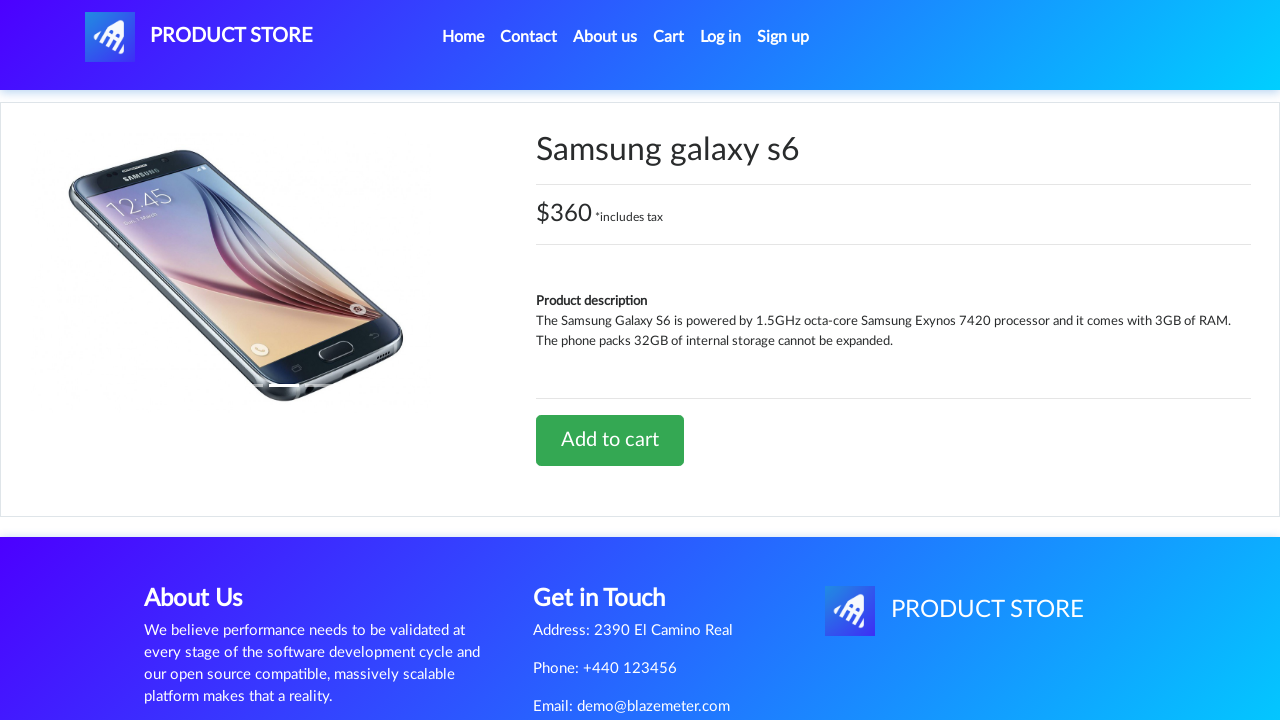

Clicked 'Add to cart' button at (610, 440) on a.btn-success
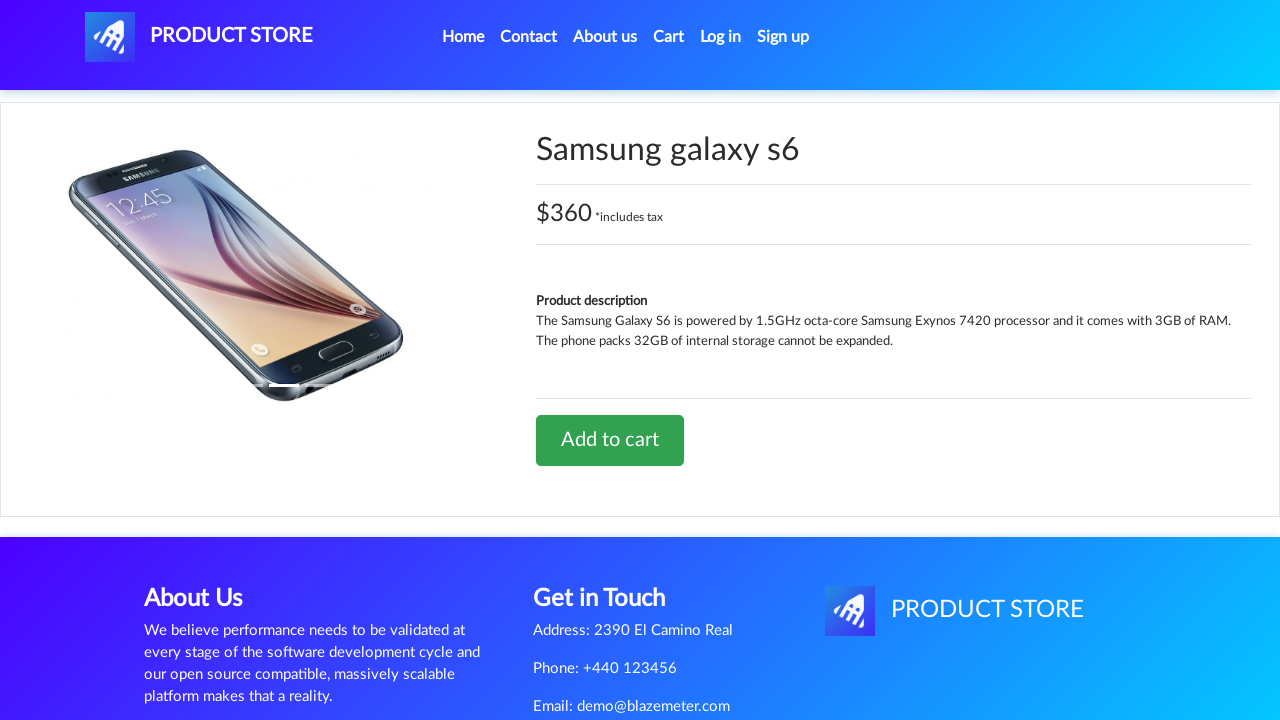

Accepted confirmation alert for adding product to cart
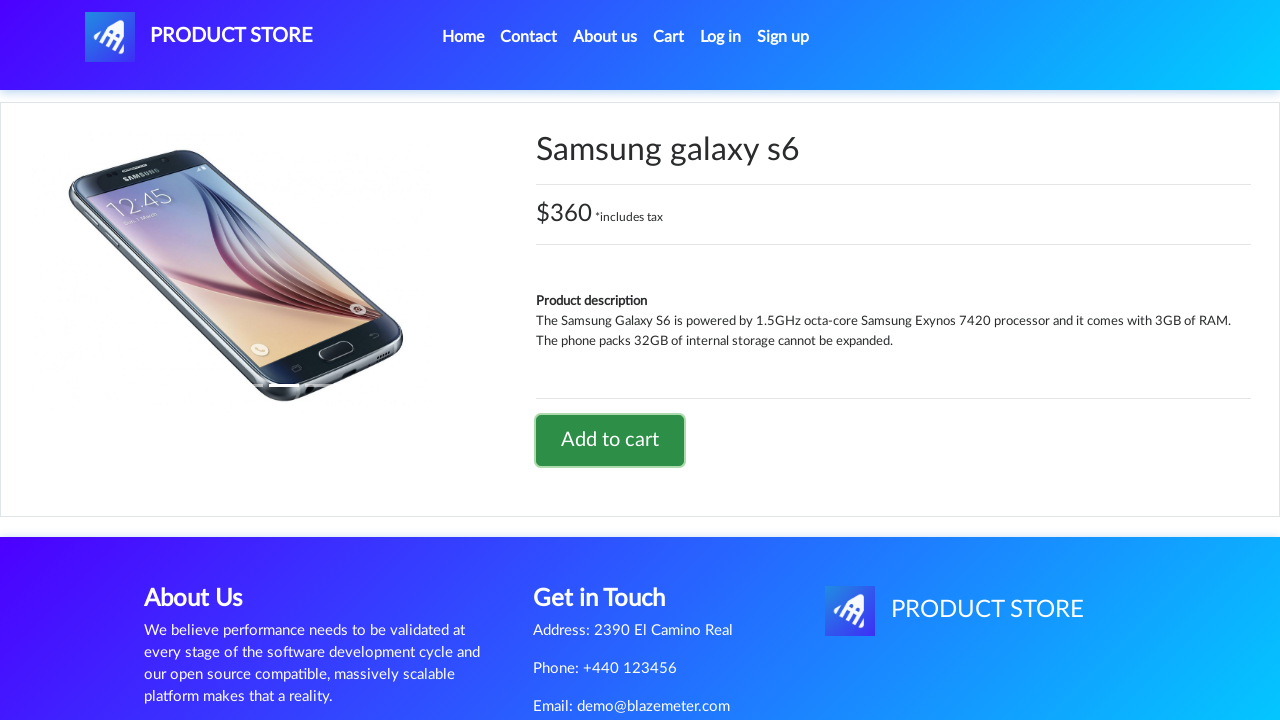

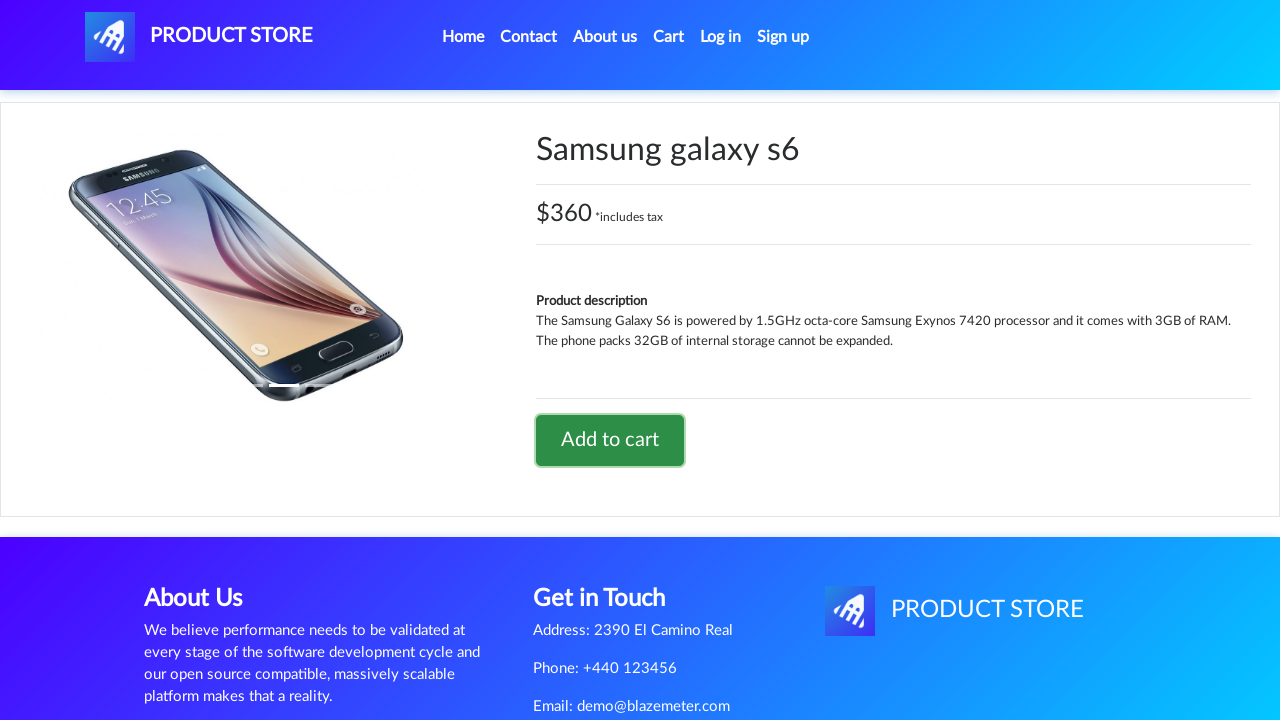